Handles a random popup if it appears on kmplayer.com and navigates to the FAQ section

Starting URL: https://www.kmplayer.com/home#layer-pc

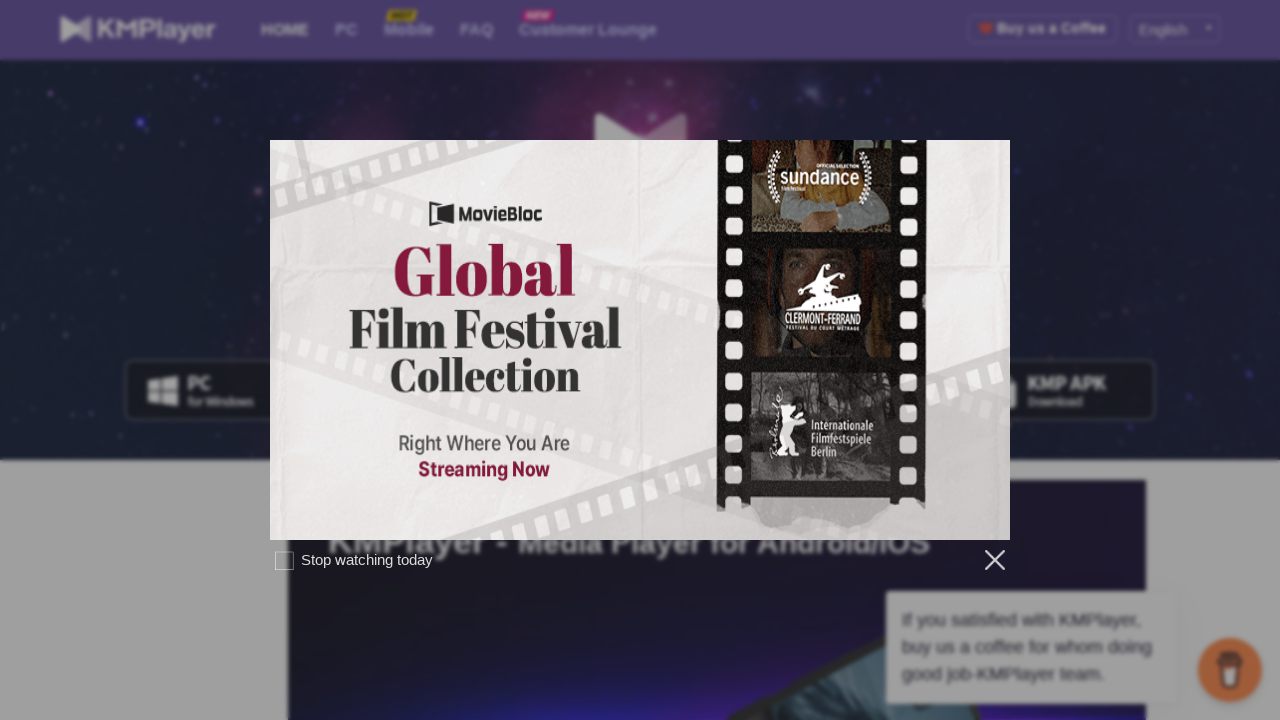

Closed support popup that appeared on kmplayer.com at (985, 560) on div.close
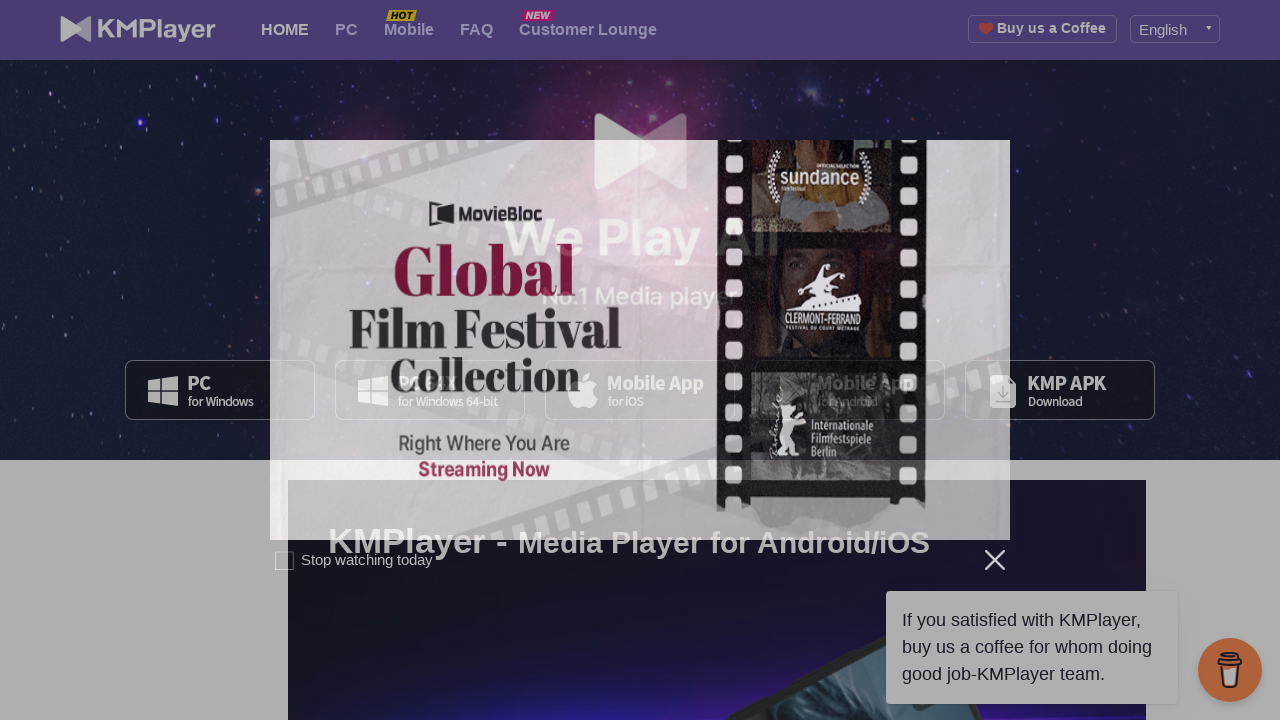

Clicked FAQ section navigation link at (476, 30) on li.faq
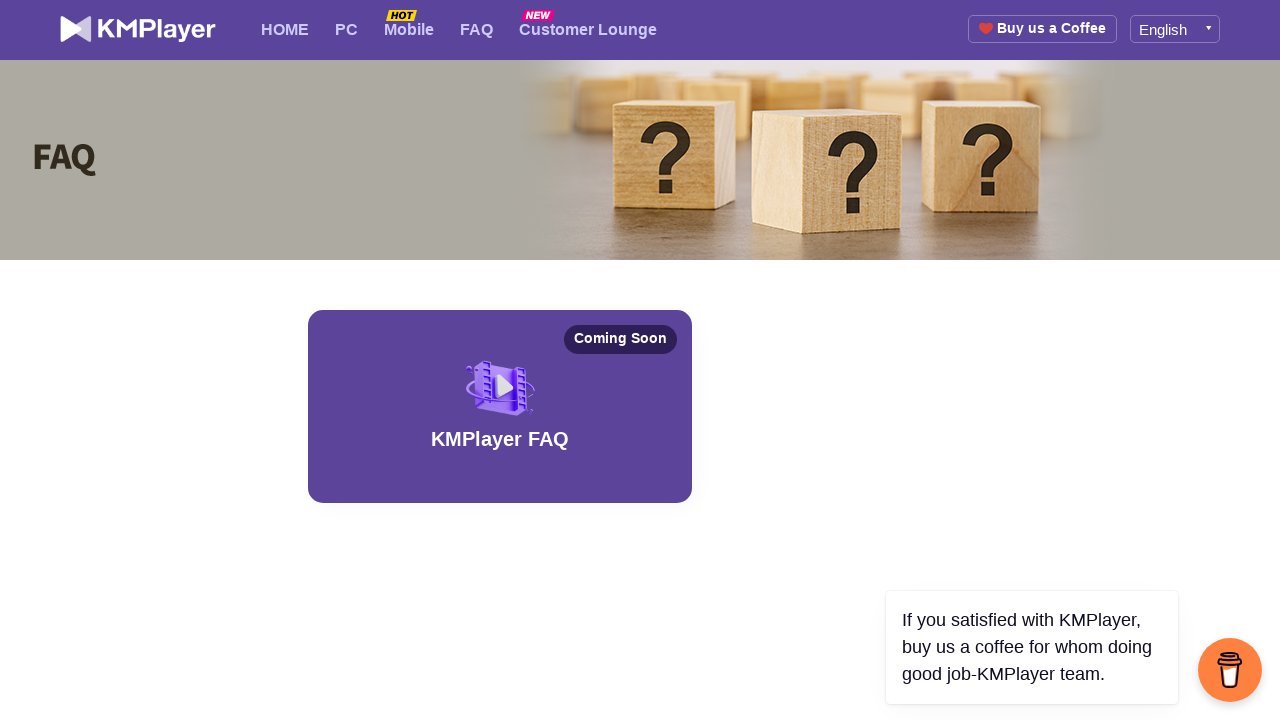

FAQ section loaded successfully
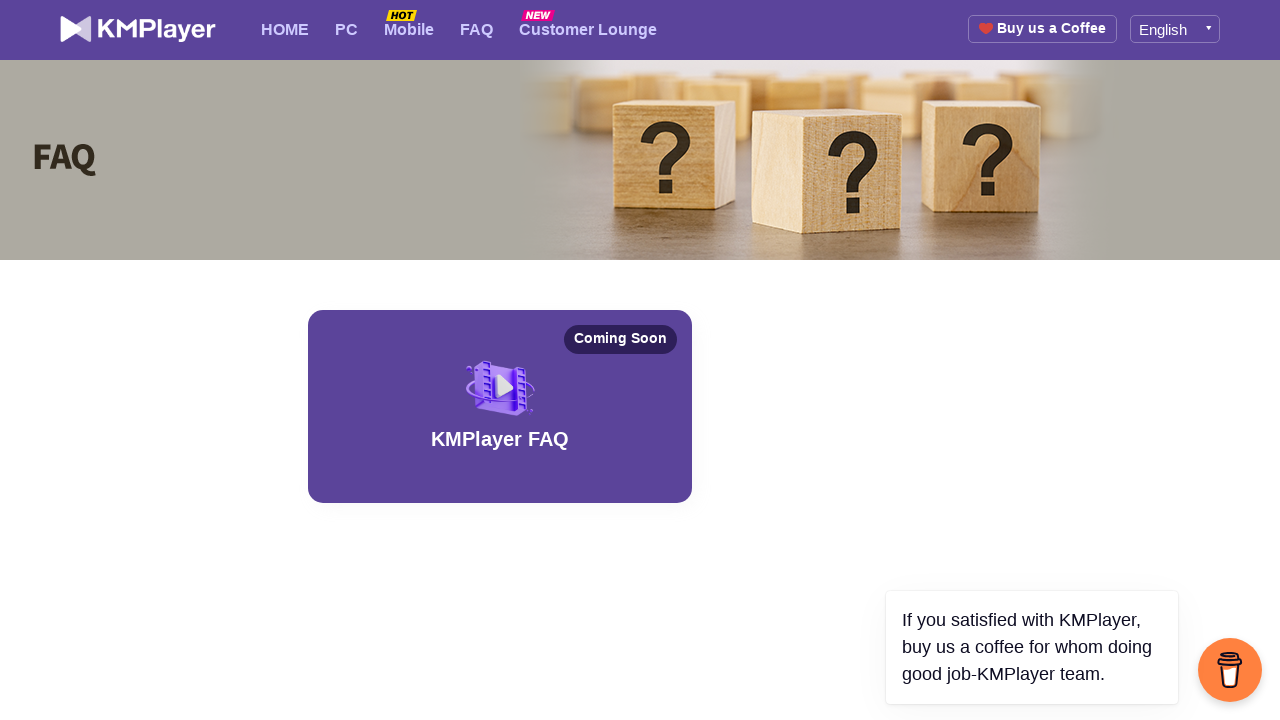

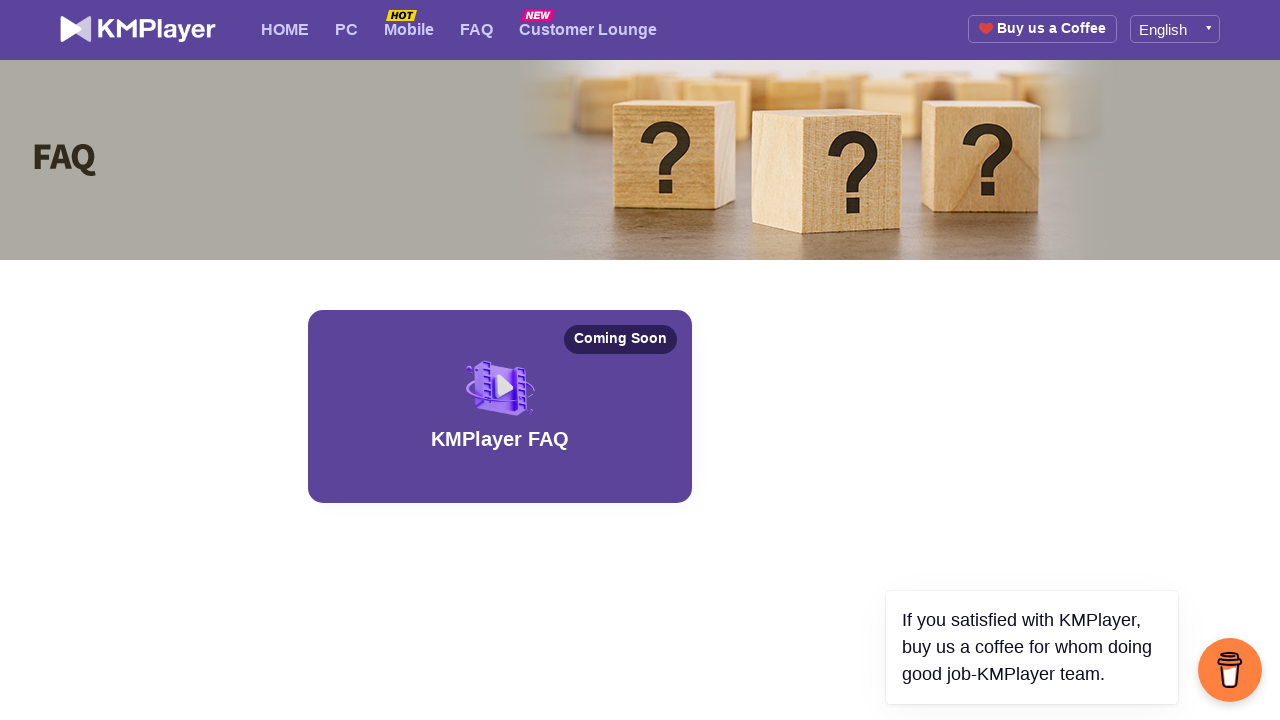